Tests calculator 5x5x5=125 using keyboard input

Starting URL: http://mhunterak.github.io/calc.html

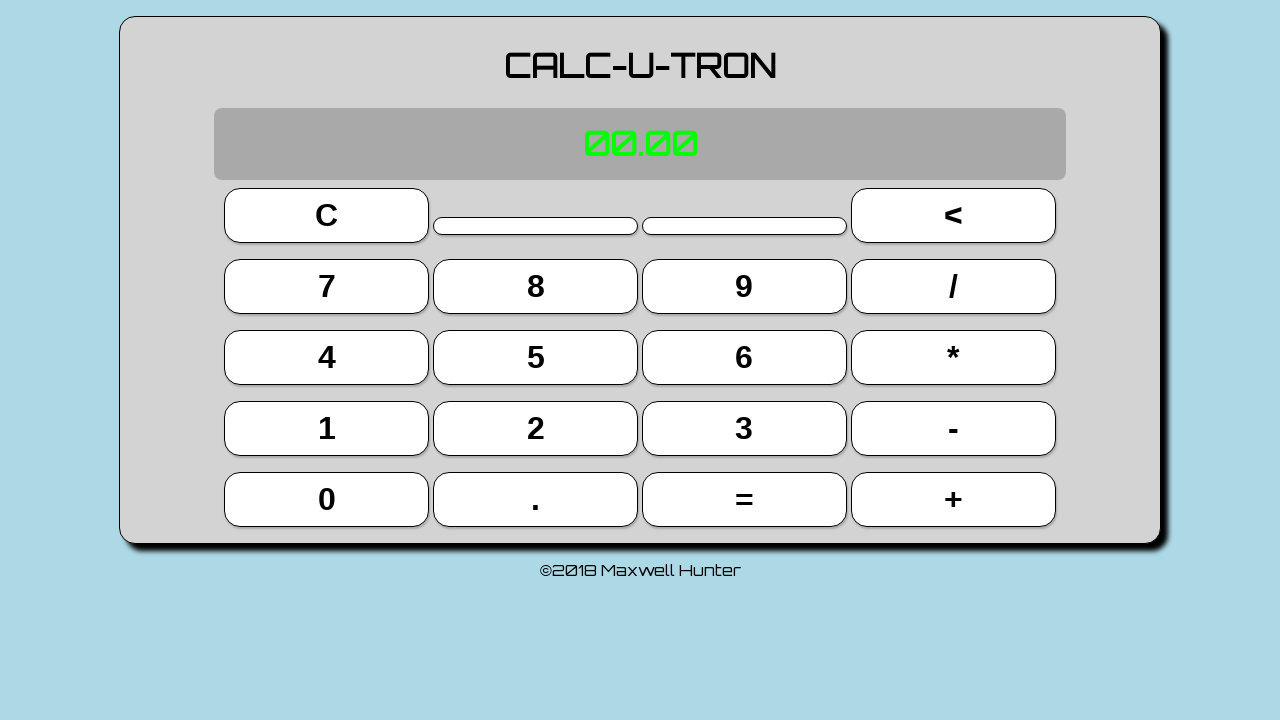

Waited for page to load (domcontentloaded)
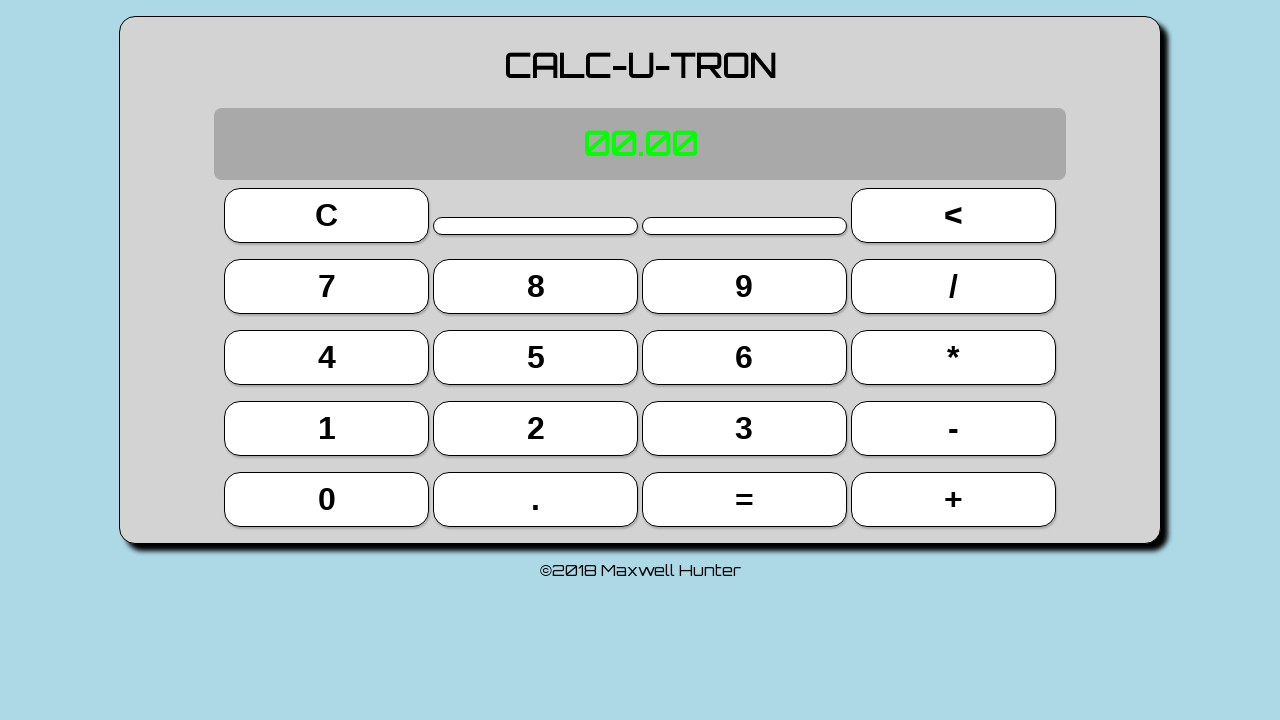

Pressed key '5'
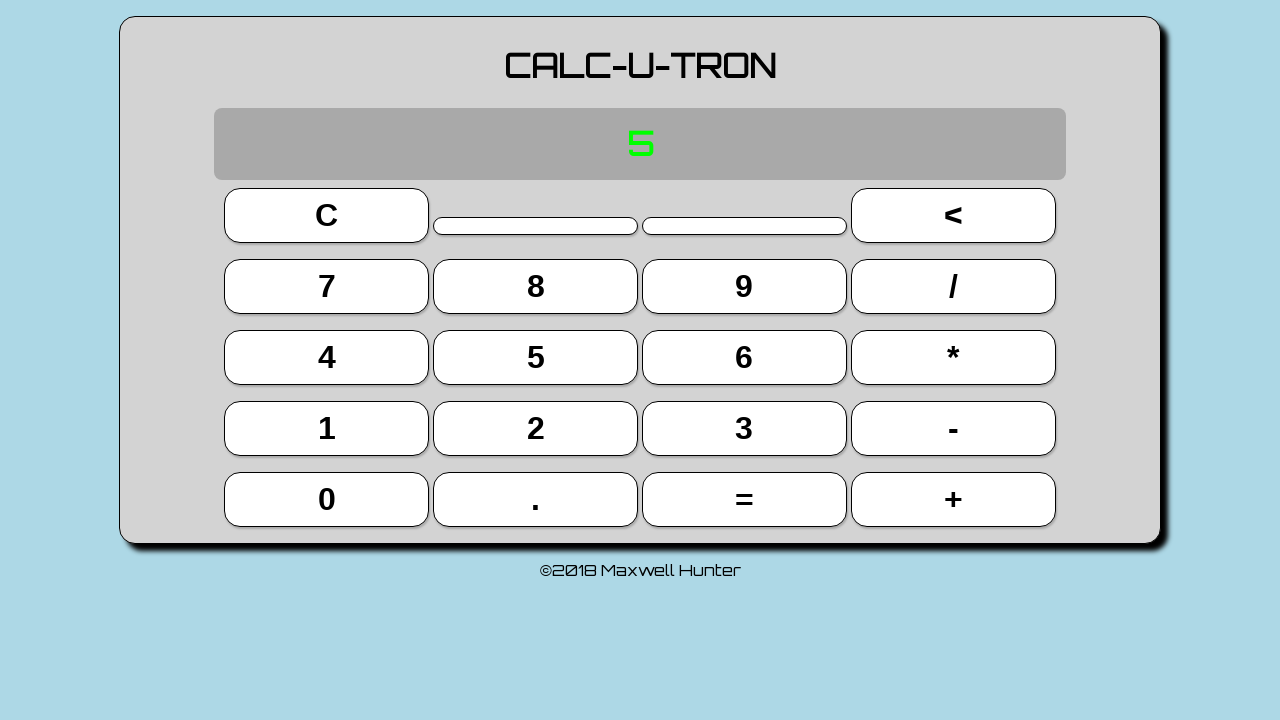

Typed 'x' (multiply operator)
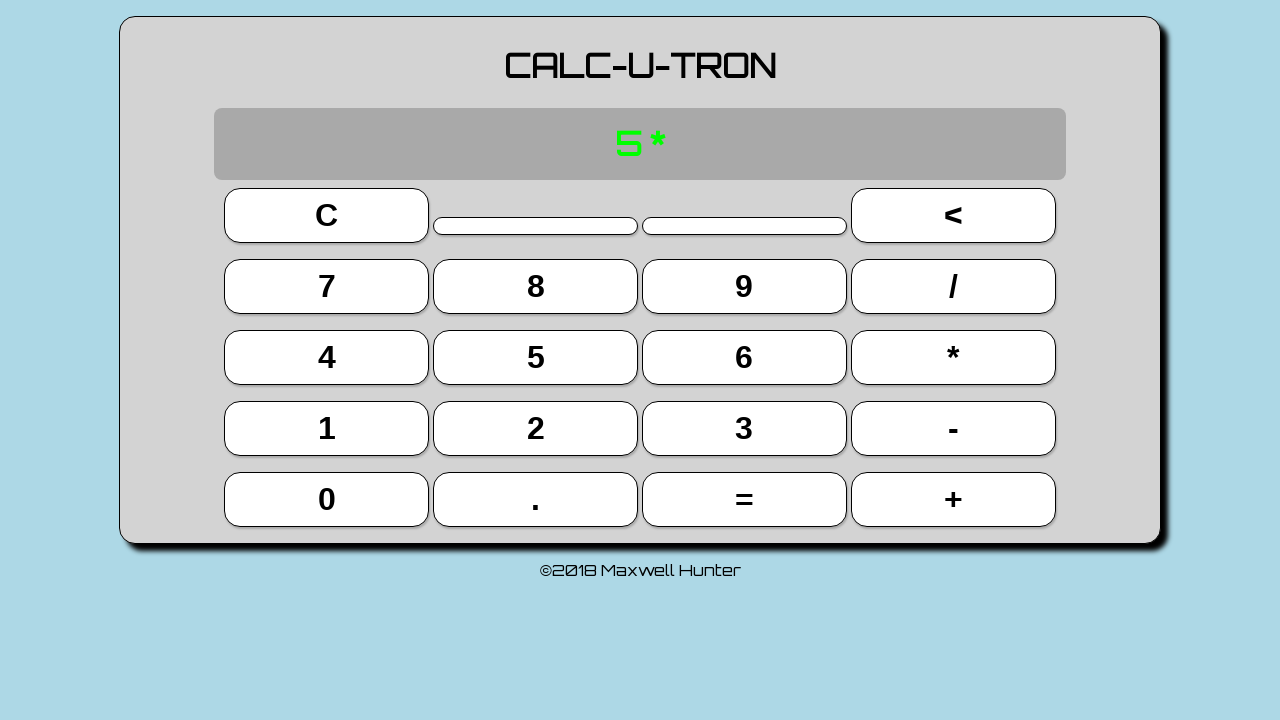

Pressed key '5'
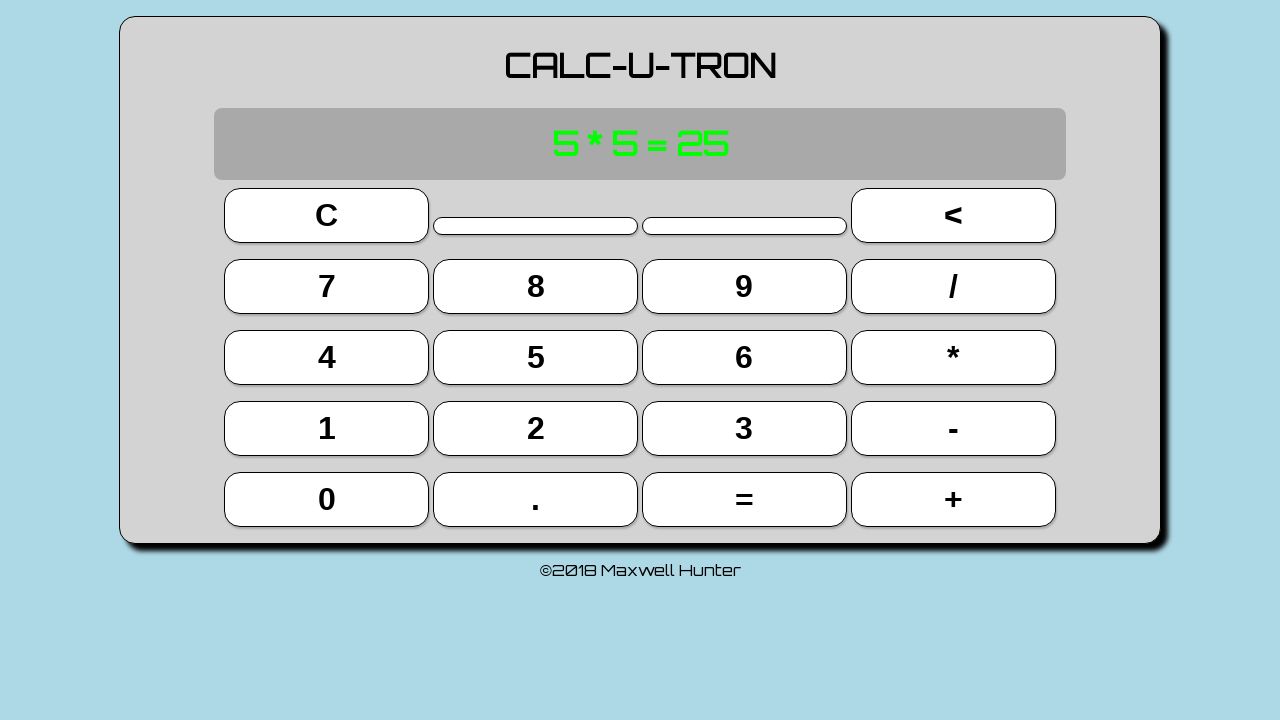

Pressed Enter to calculate 5x5=25
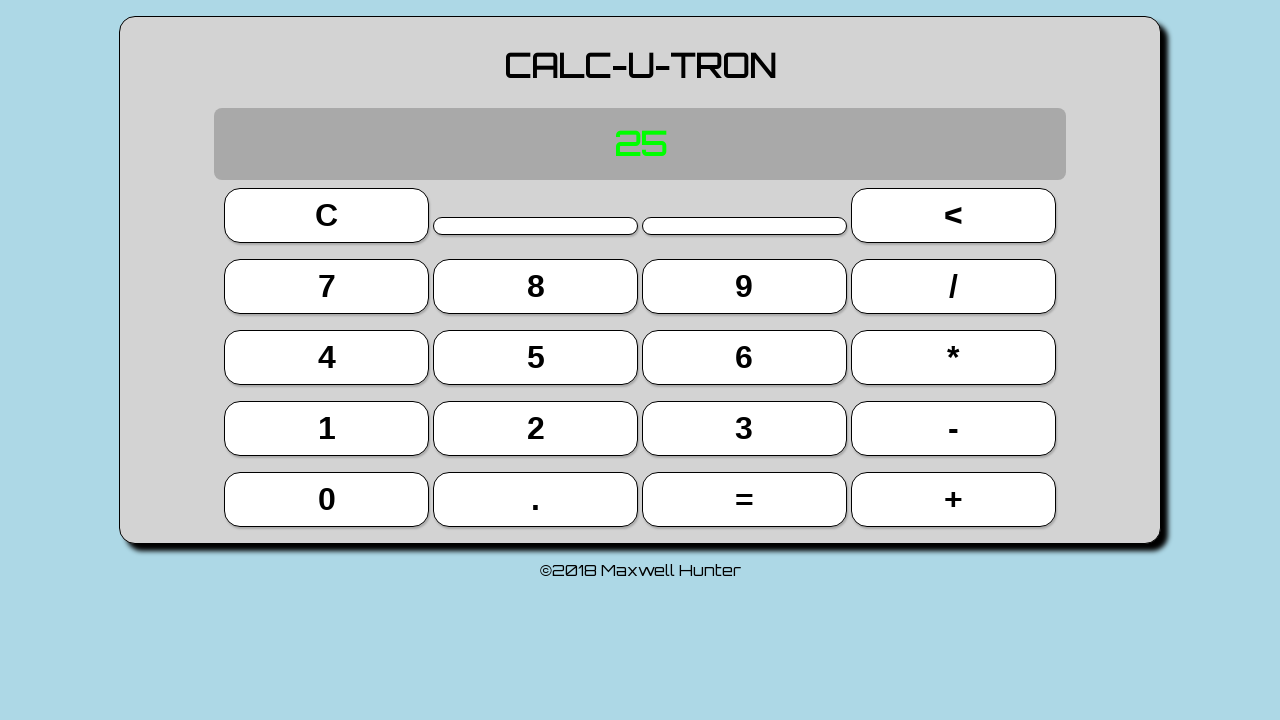

Typed 'x' (multiply operator)
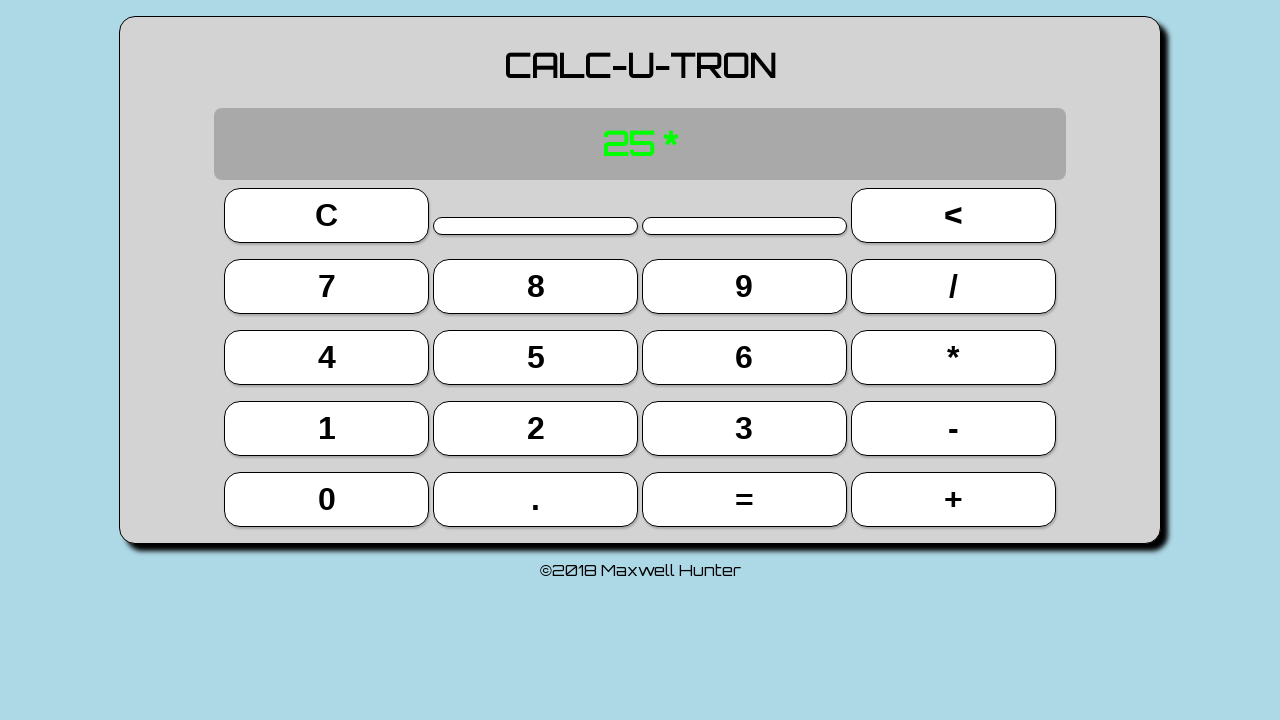

Pressed key '5'
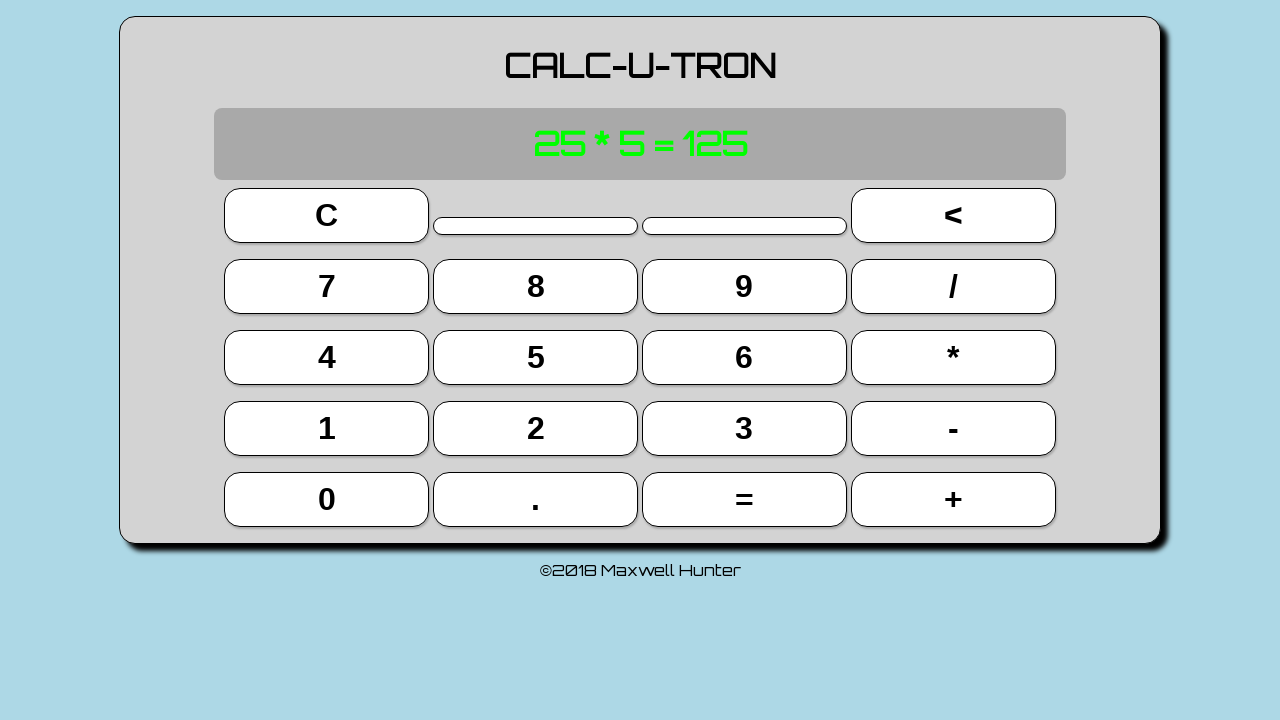

Pressed Enter to calculate 25x5=125
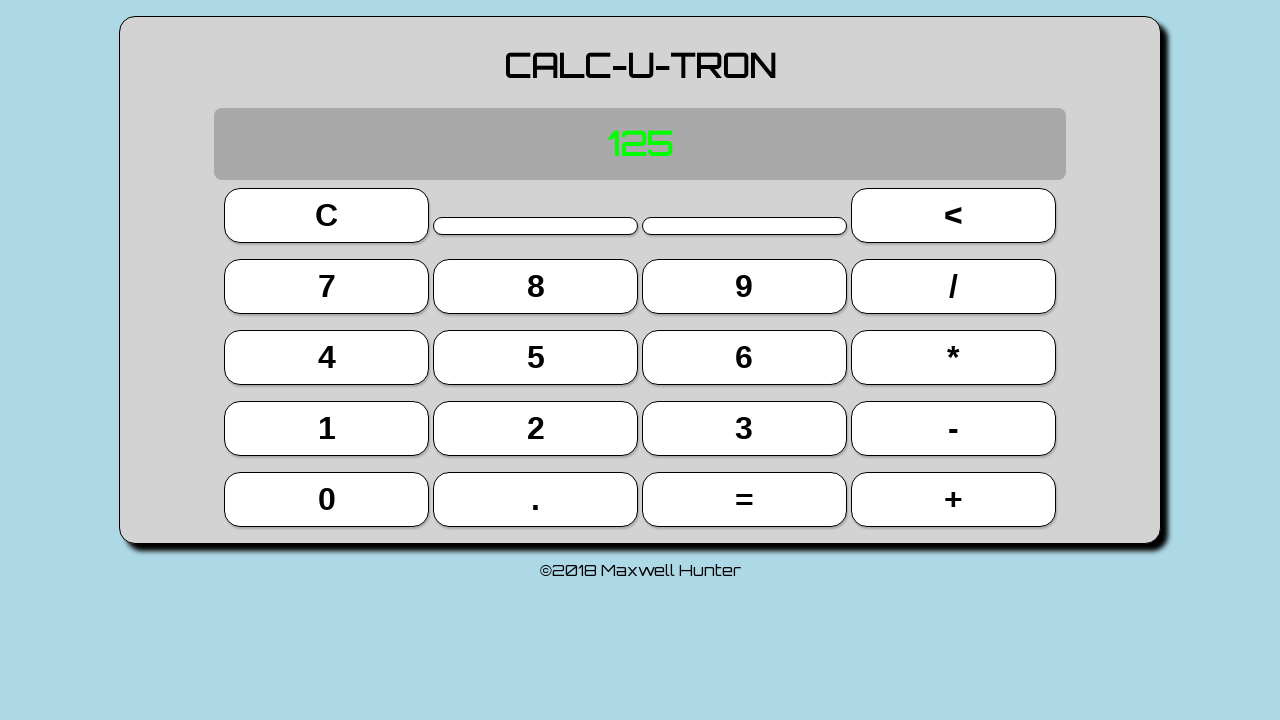

Located display element
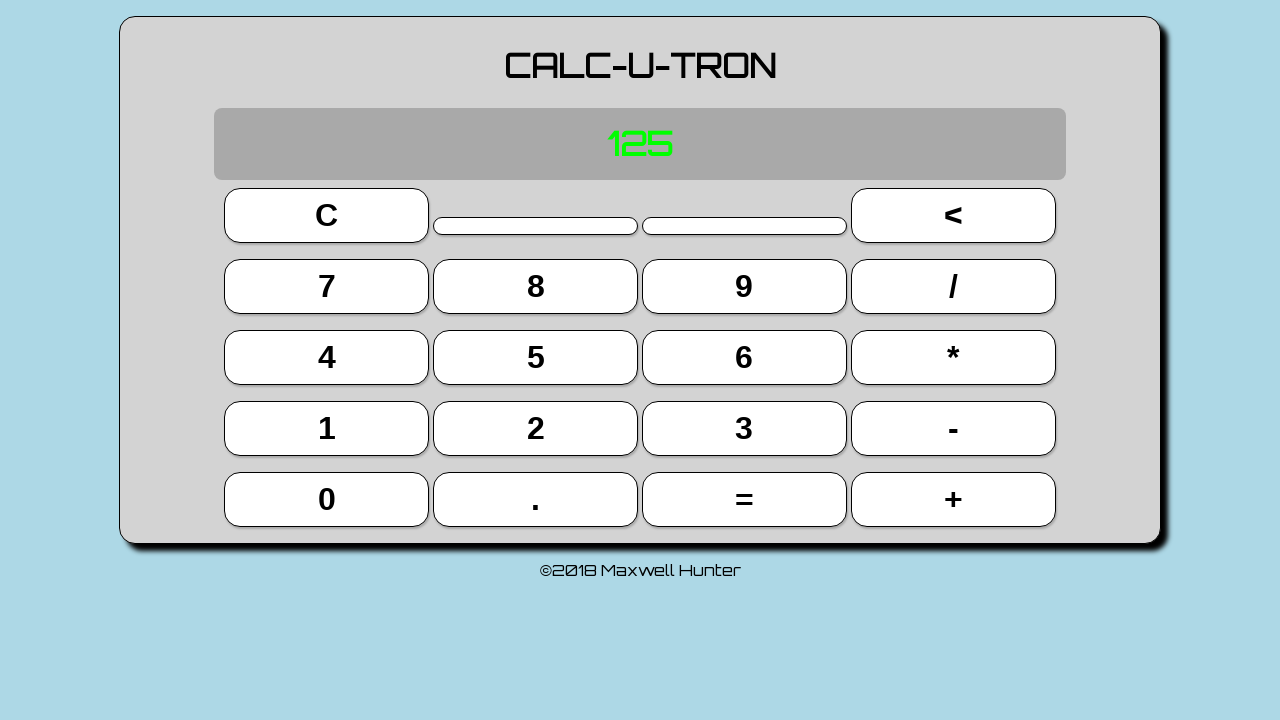

Verified display shows '125'
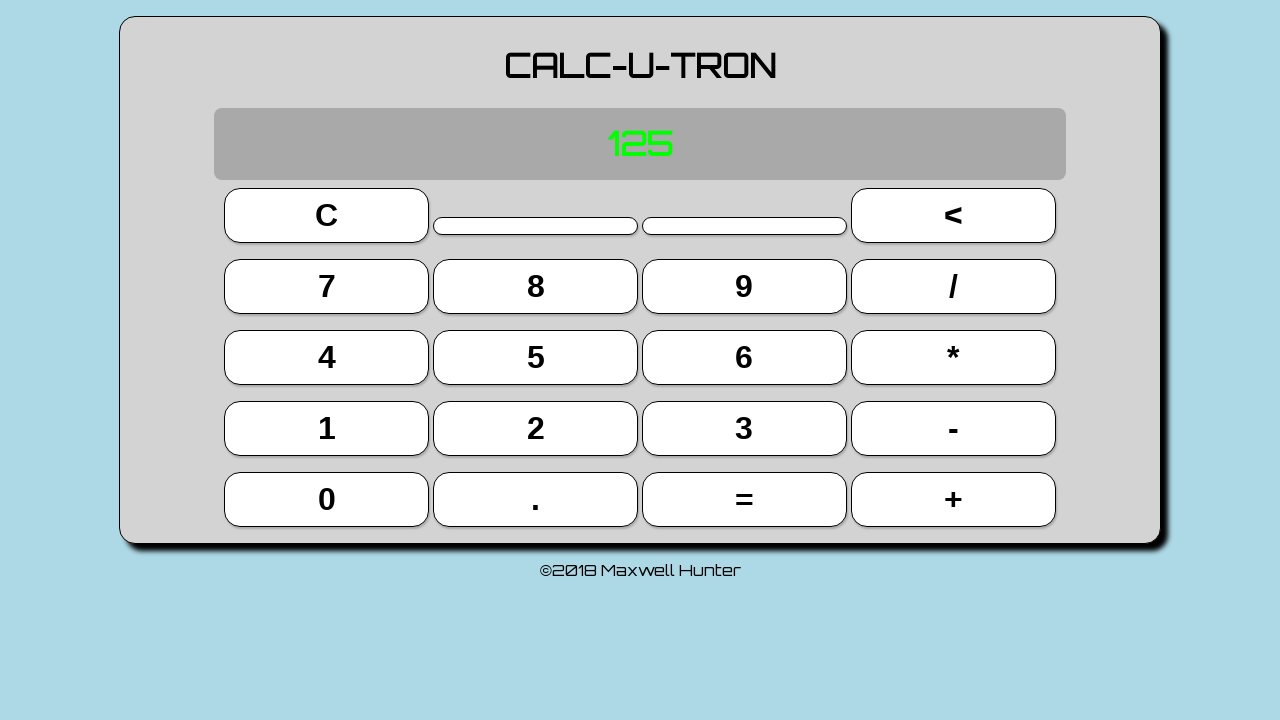

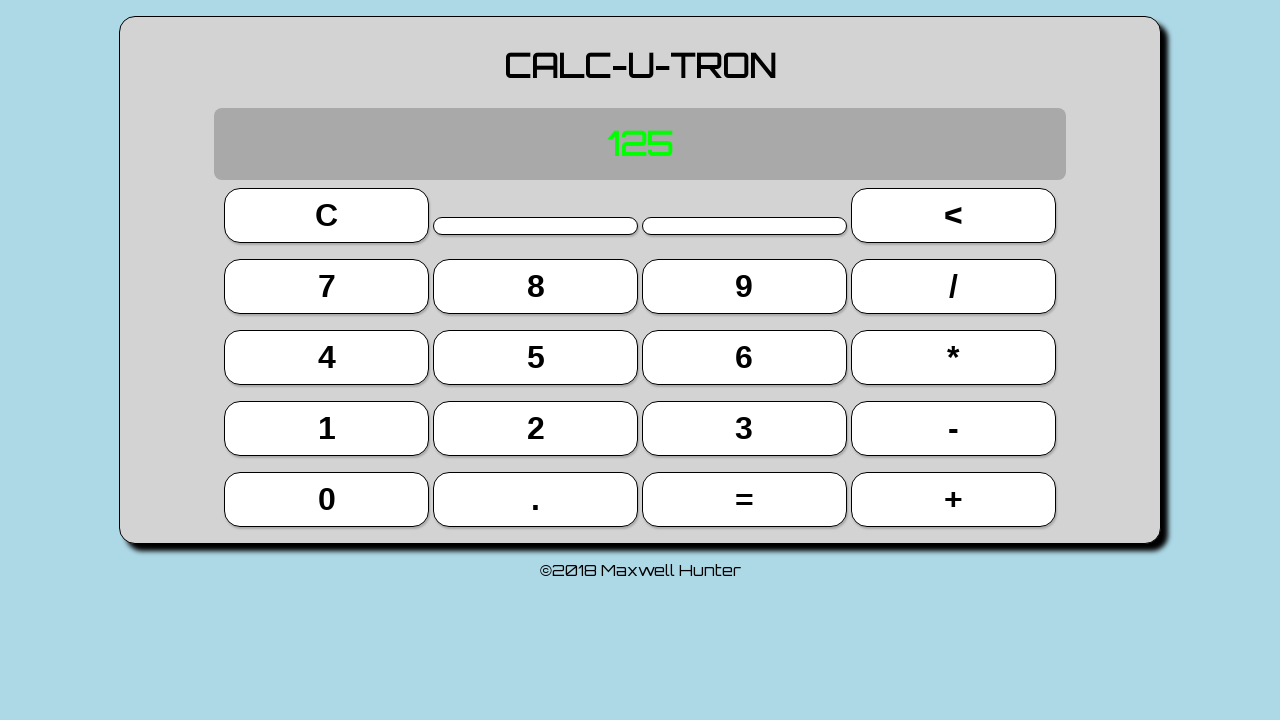